Tests that the todo counter displays the correct number as items are added

Starting URL: https://demo.playwright.dev/todomvc

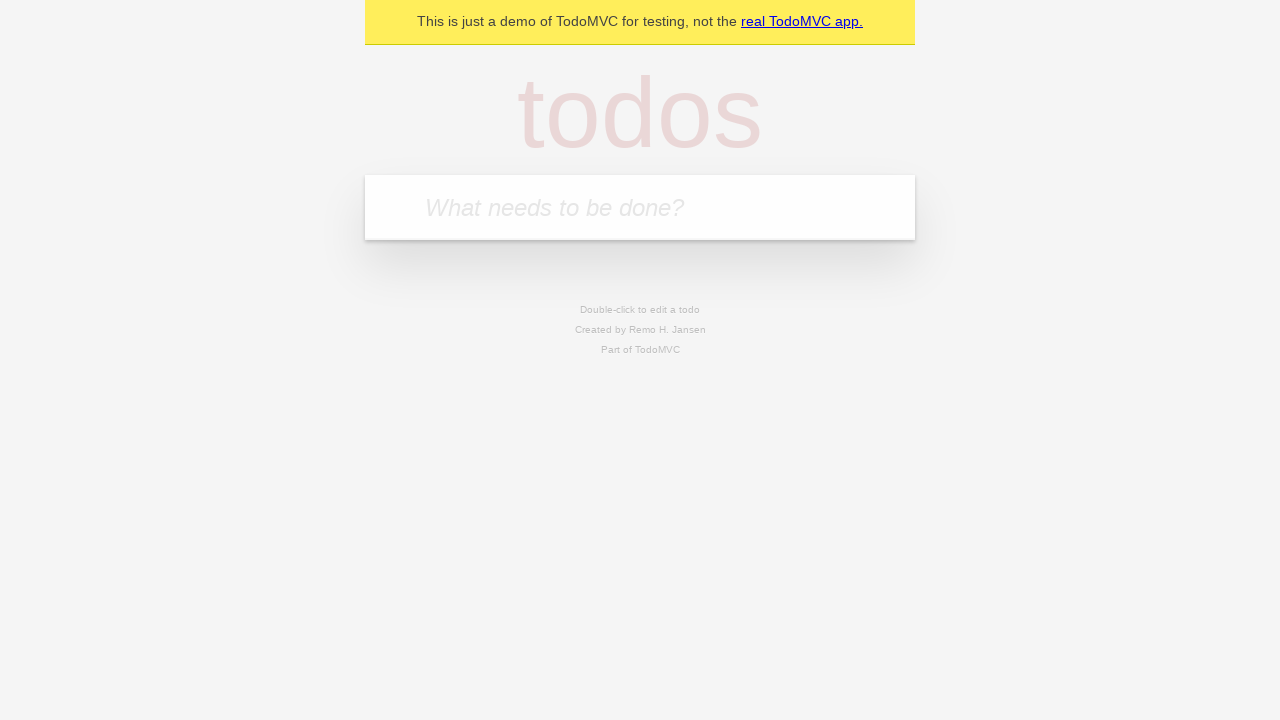

Located the 'What needs to be done?' input field
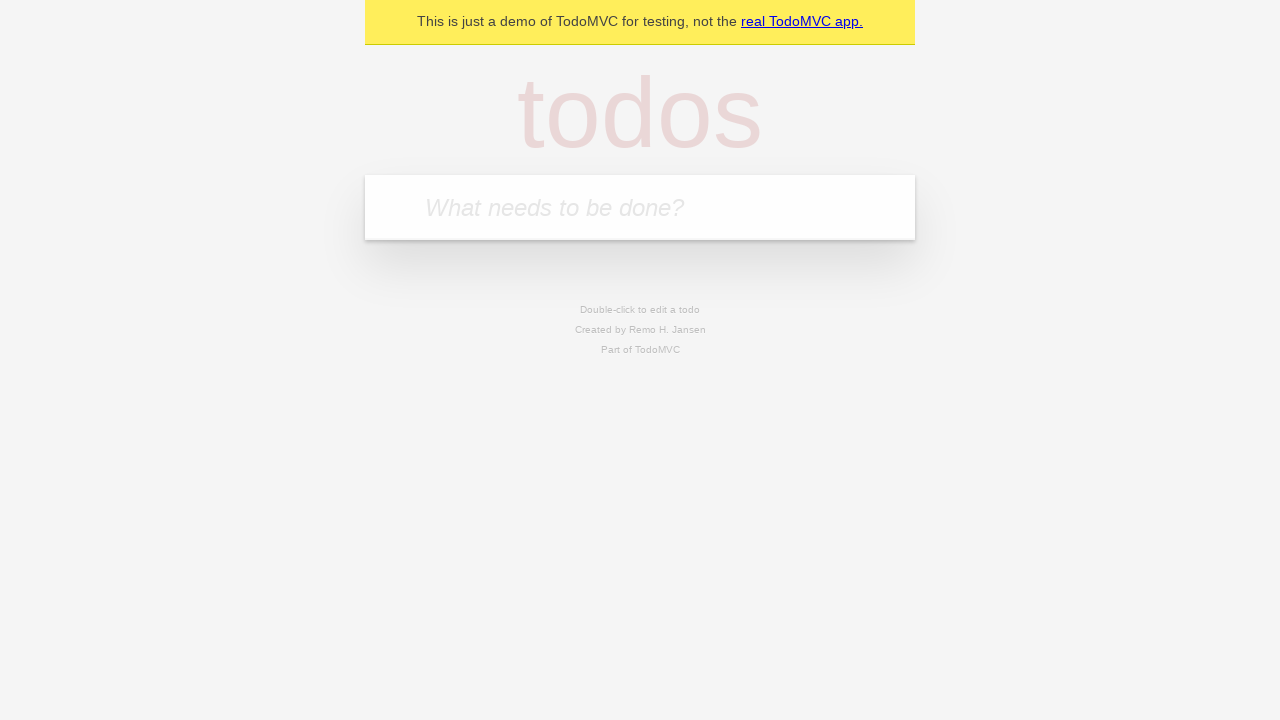

Filled first todo with 'buy some cheese' on internal:attr=[placeholder="What needs to be done?"i]
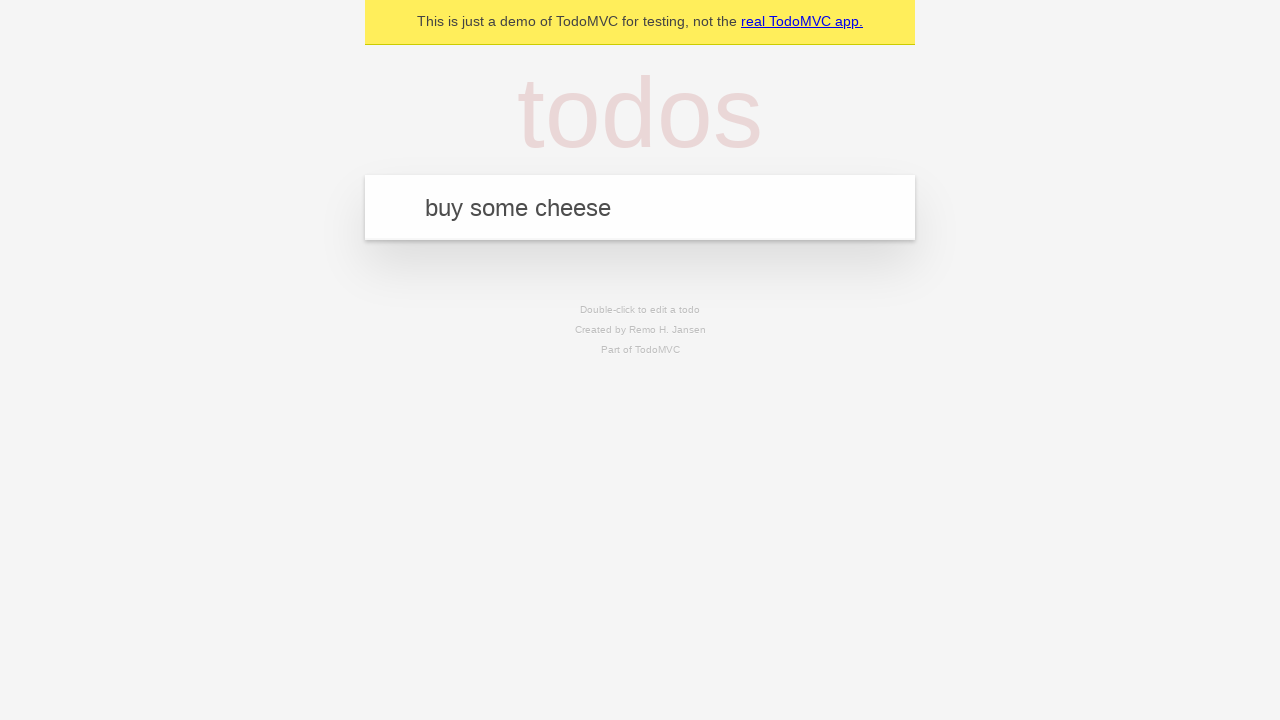

Pressed Enter to add first todo item on internal:attr=[placeholder="What needs to be done?"i]
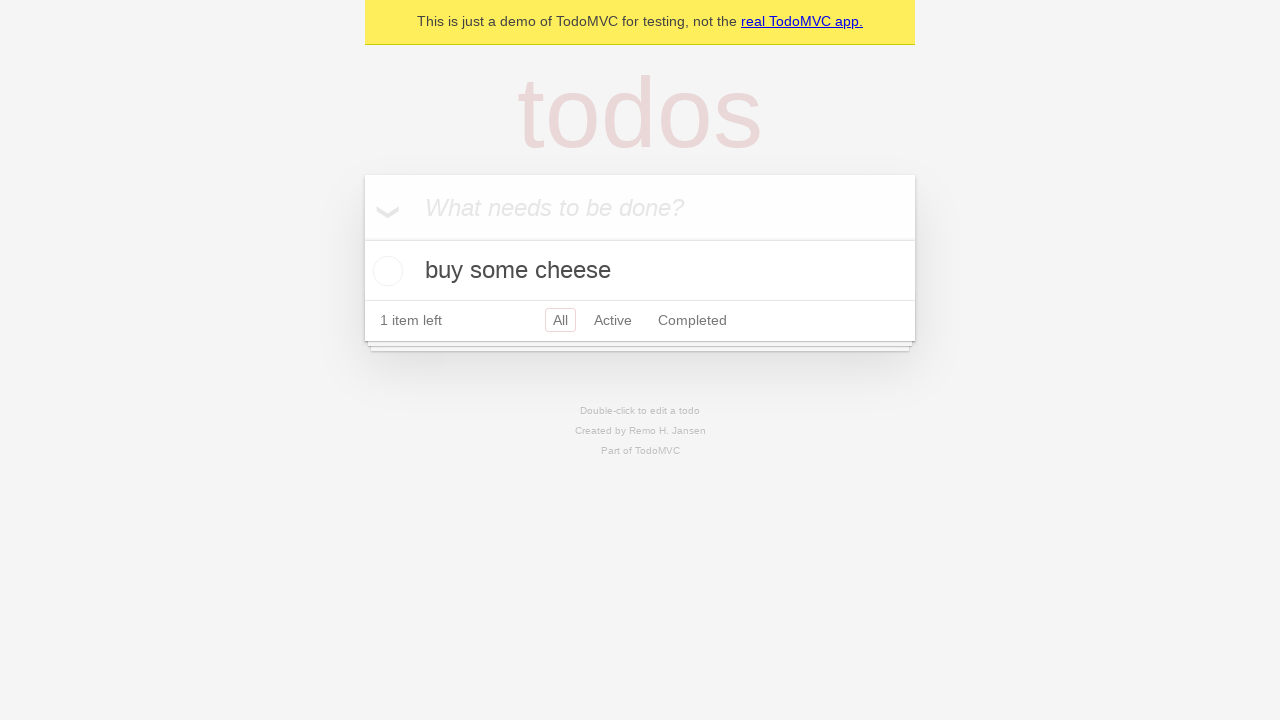

Todo counter element appeared after adding first item
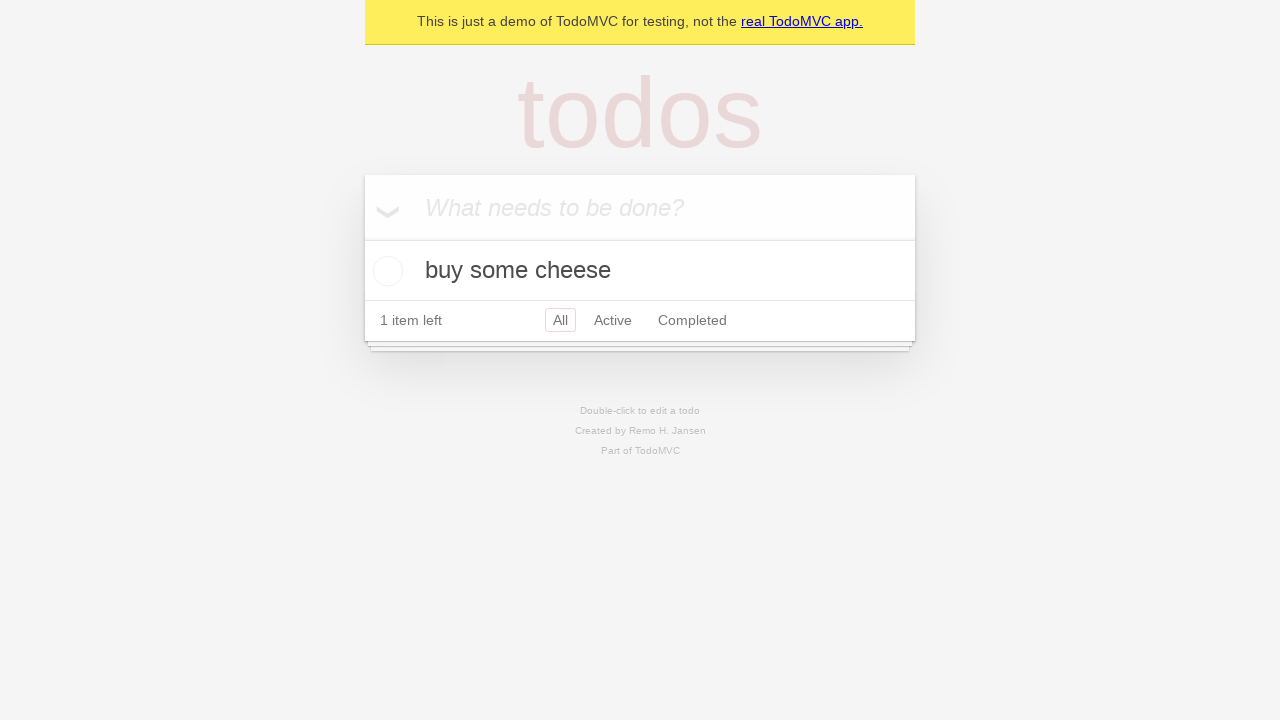

Filled second todo with 'feed the cat' on internal:attr=[placeholder="What needs to be done?"i]
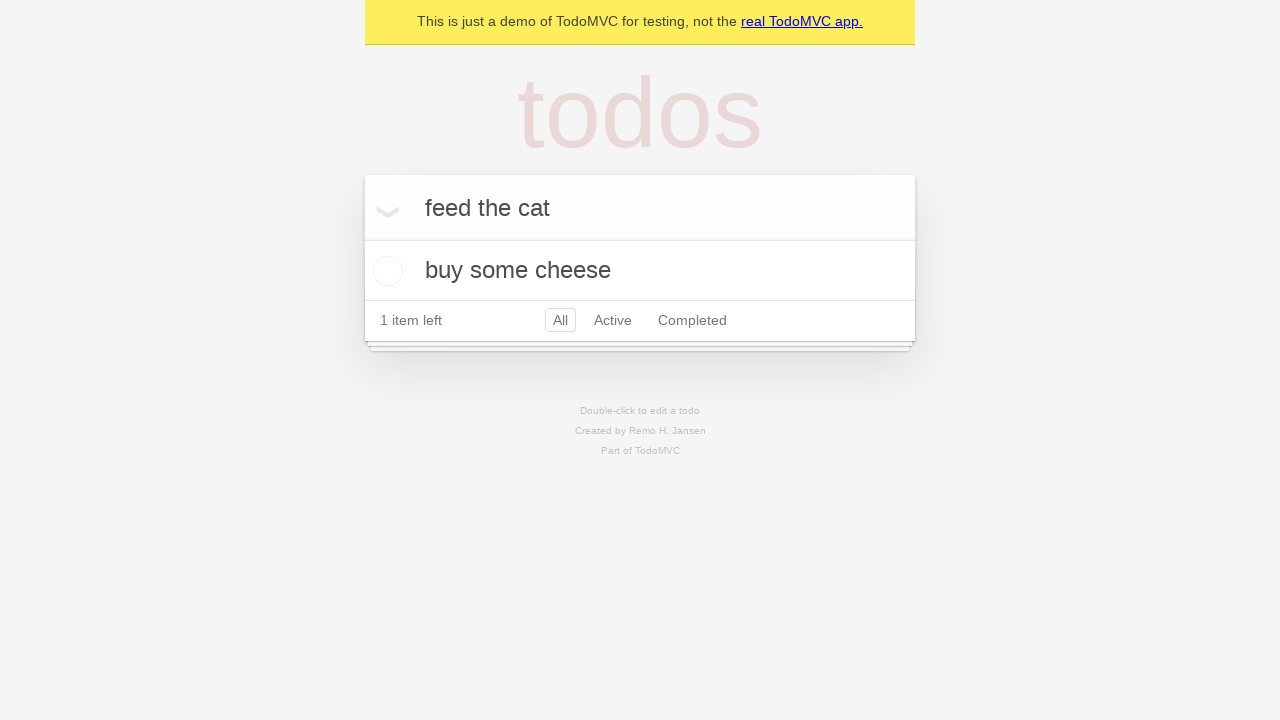

Pressed Enter to add second todo item on internal:attr=[placeholder="What needs to be done?"i]
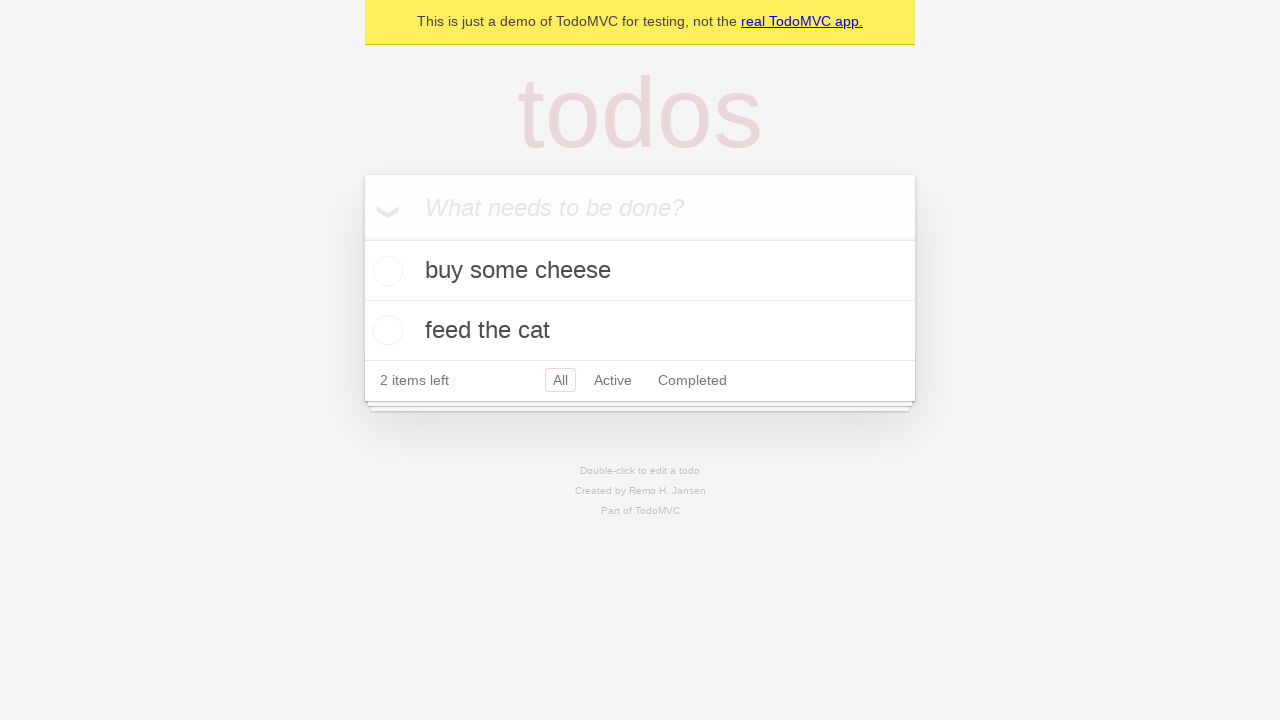

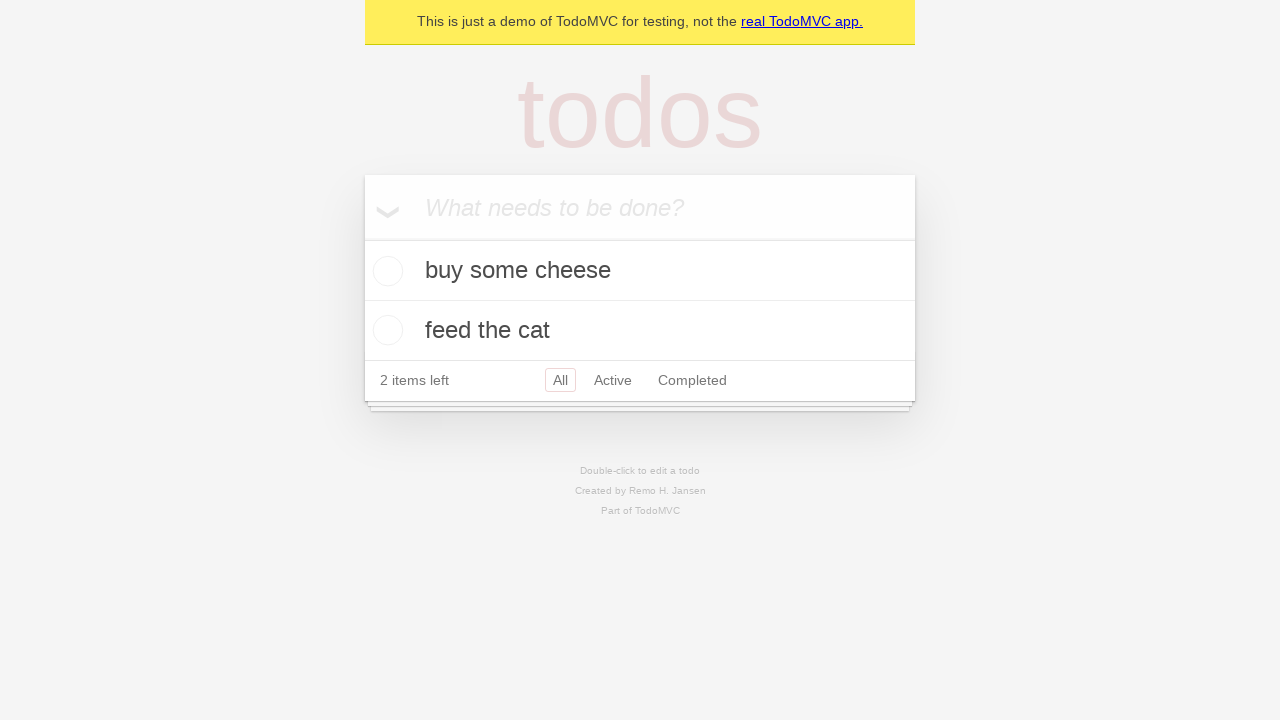